Tests switching between light, dark, and auto themes using the theme selector combobox, verifying each selection properly updates the document theme attribute.

Starting URL: https://nx.dev/docs/getting-started/intro

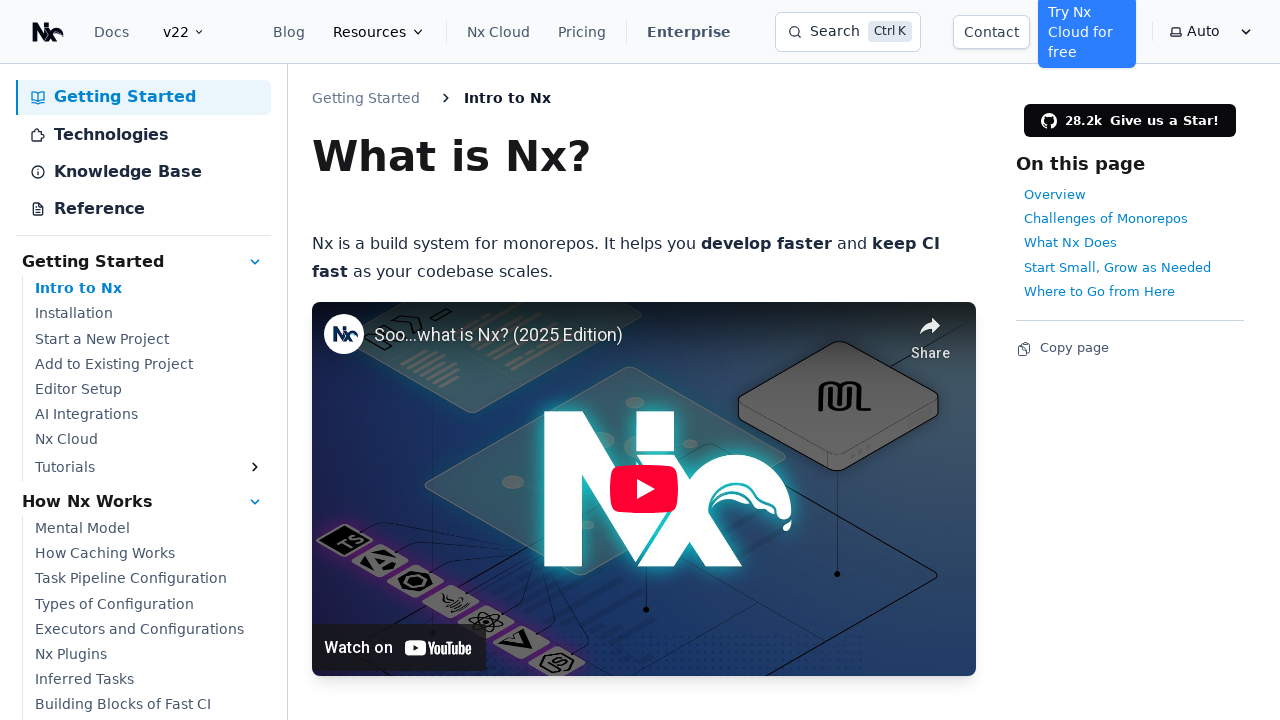

Main heading 'What is Nx?' is visible
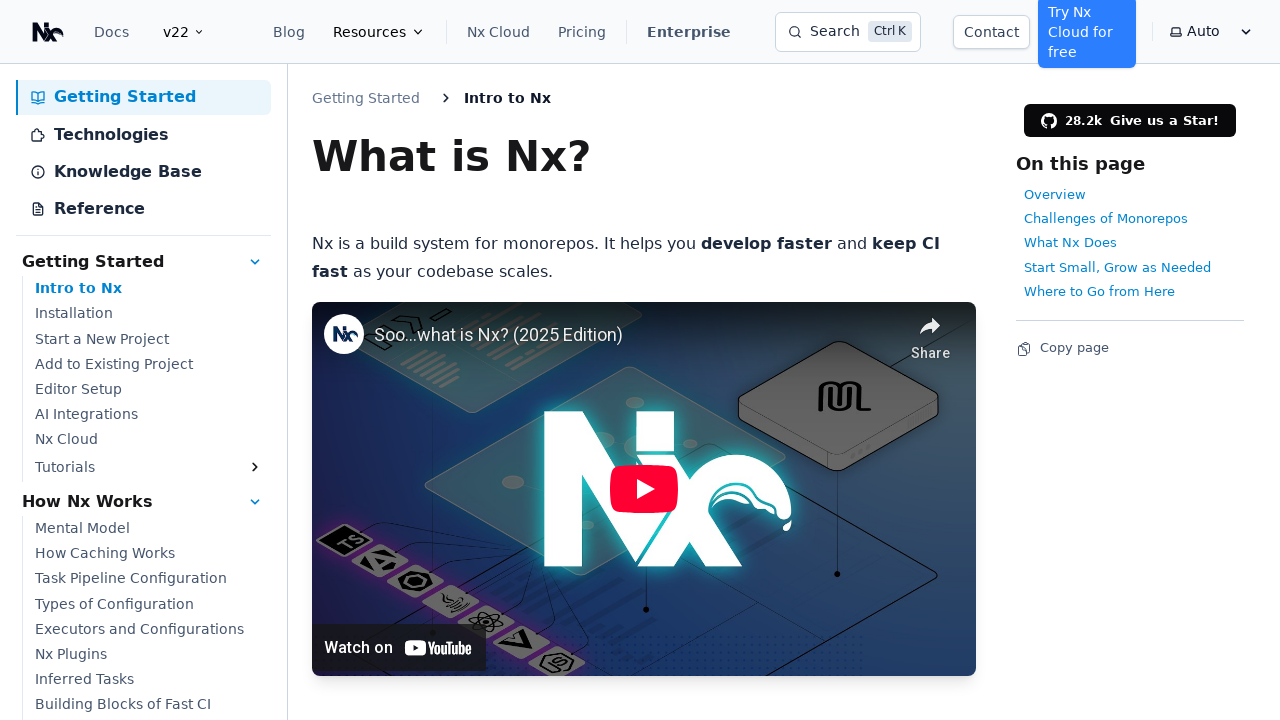

Located theme selector combobox
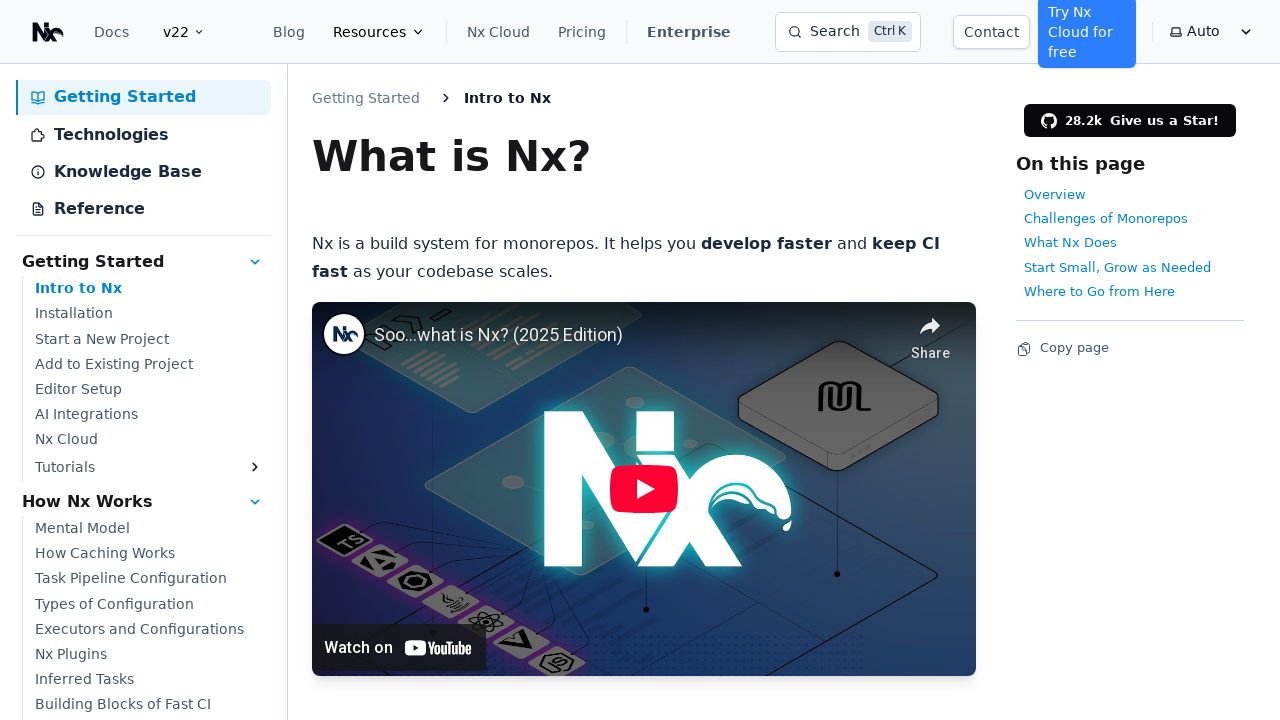

Theme selector combobox is visible
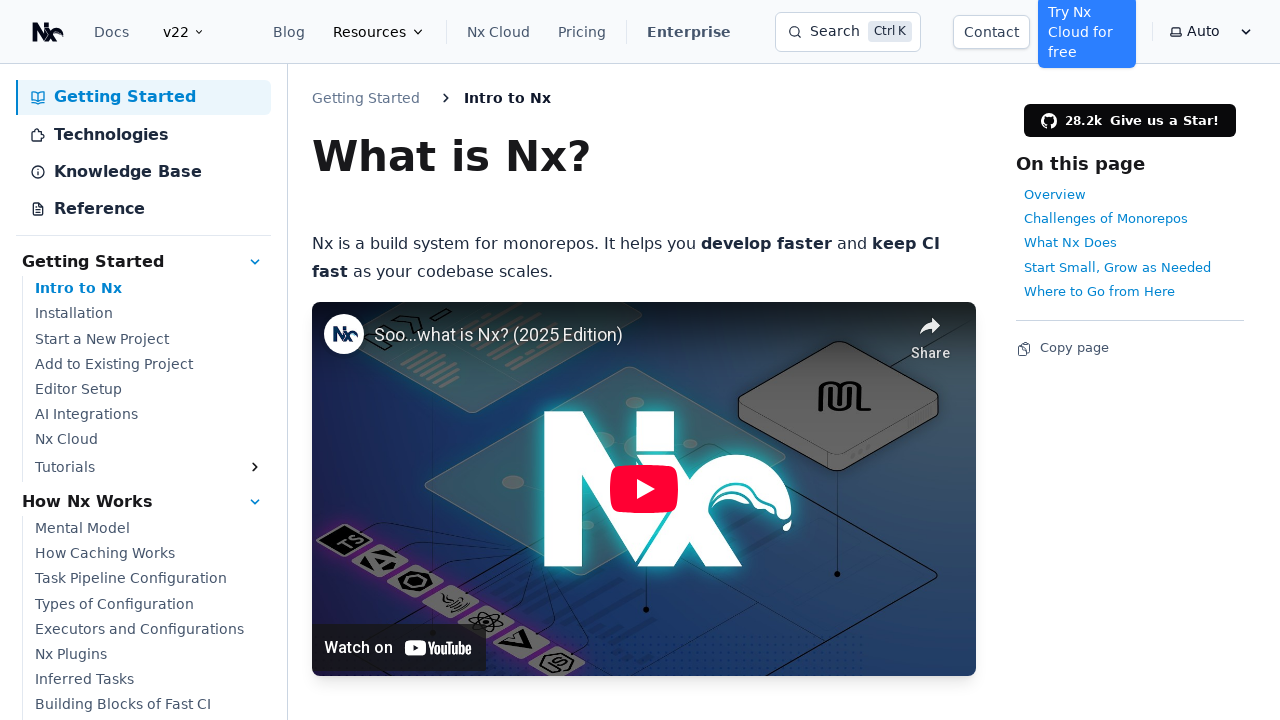

Selected 'light' theme option on internal:role=combobox[name="theme"i]
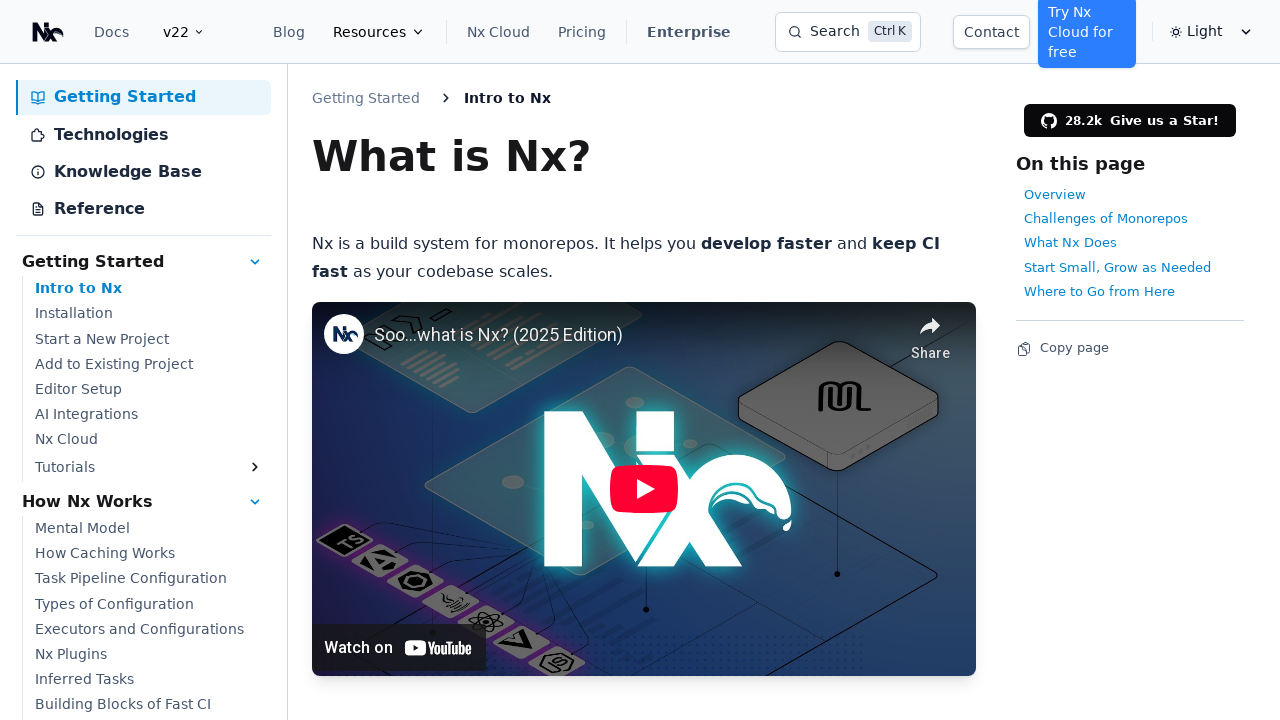

Verified theme selector input value is 'light'
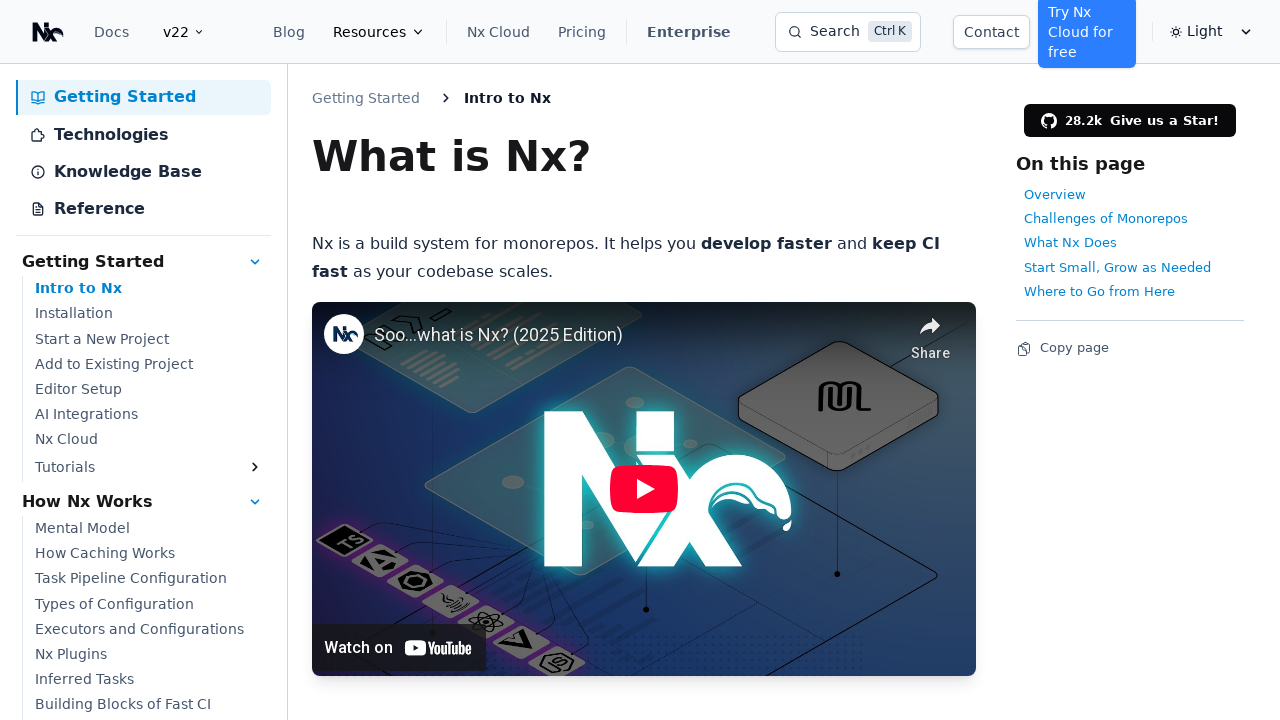

Retrieved document theme attribute value
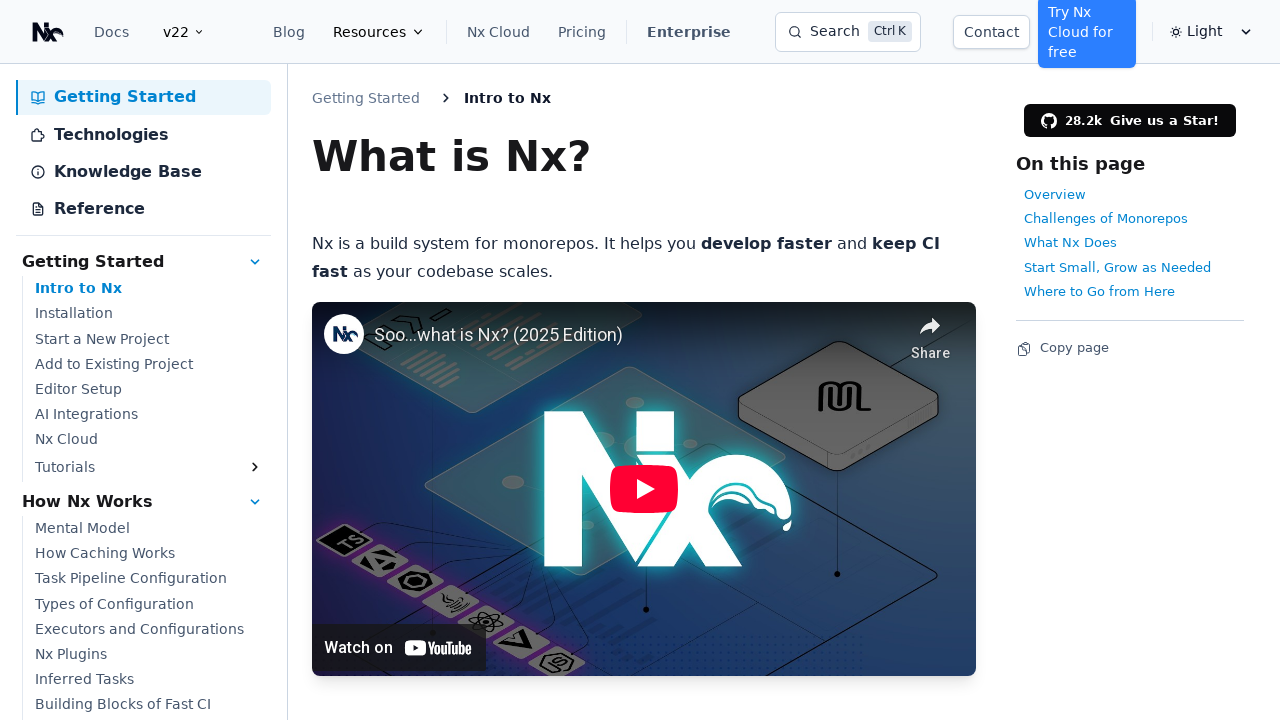

Verified document theme attribute is set to 'light'
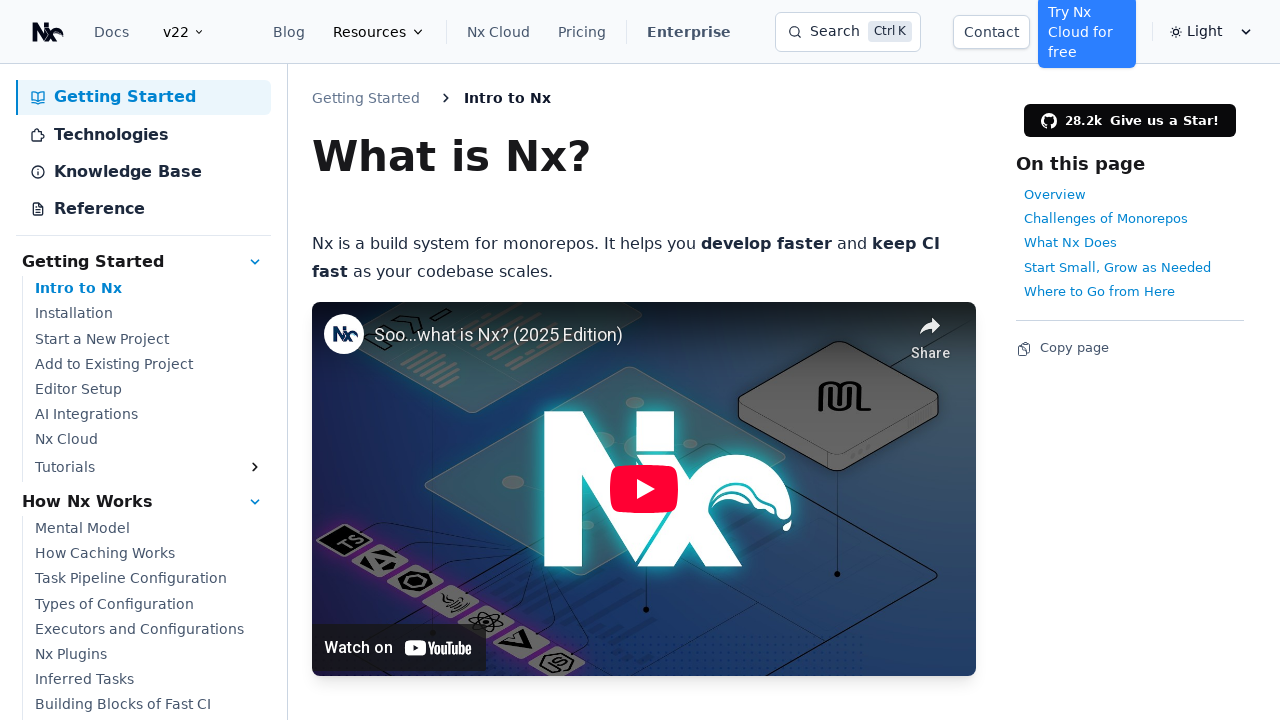

Selected 'dark' theme option on internal:role=combobox[name="theme"i]
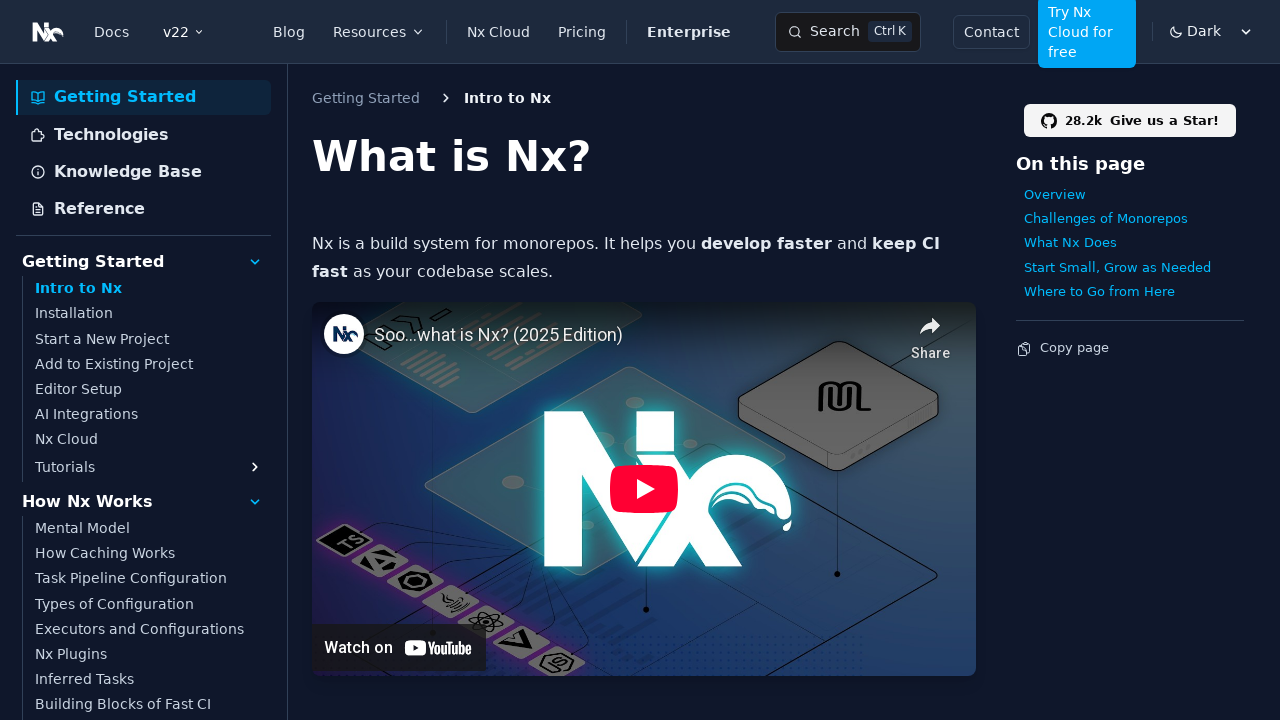

Verified theme selector input value is 'dark'
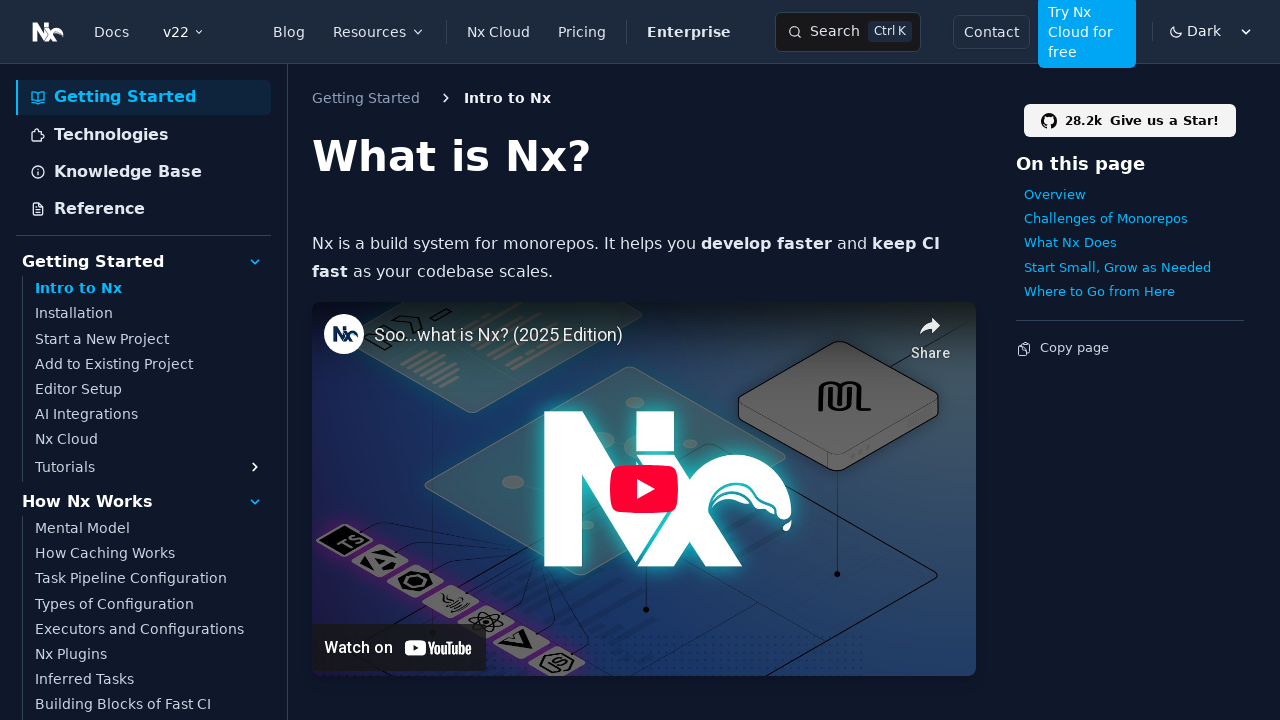

Retrieved document theme attribute value
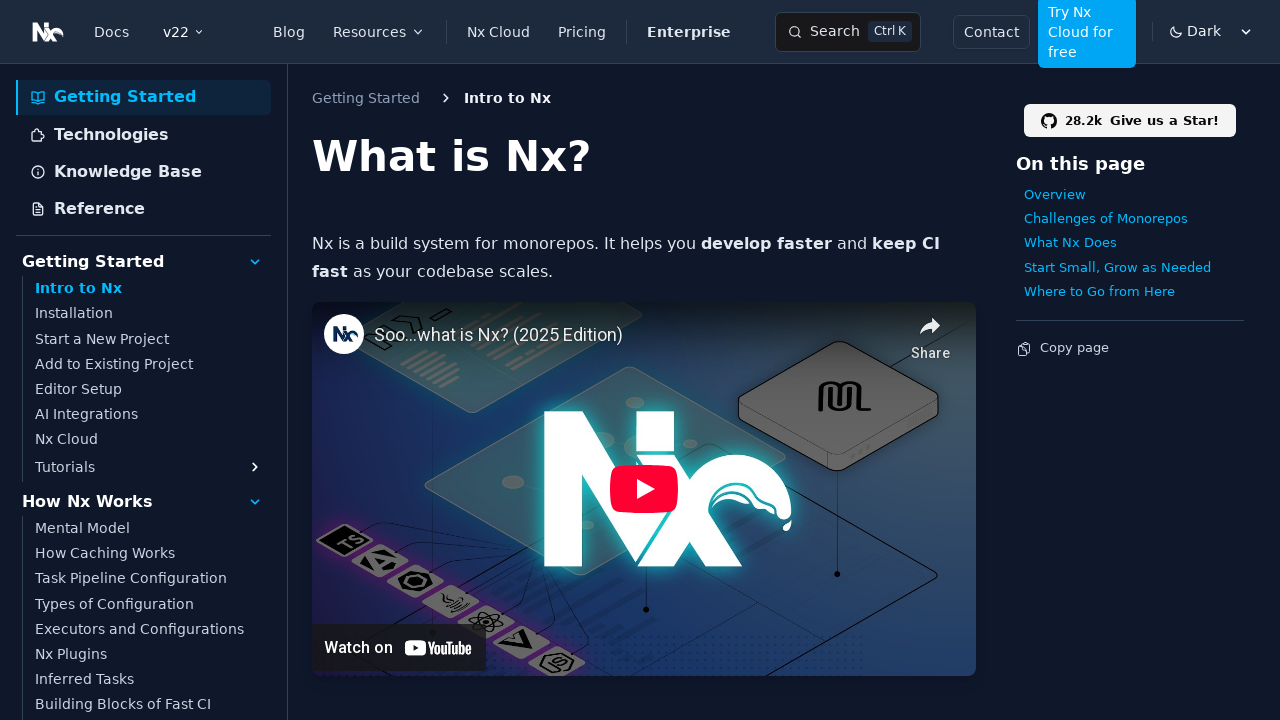

Verified document theme attribute is set to 'dark'
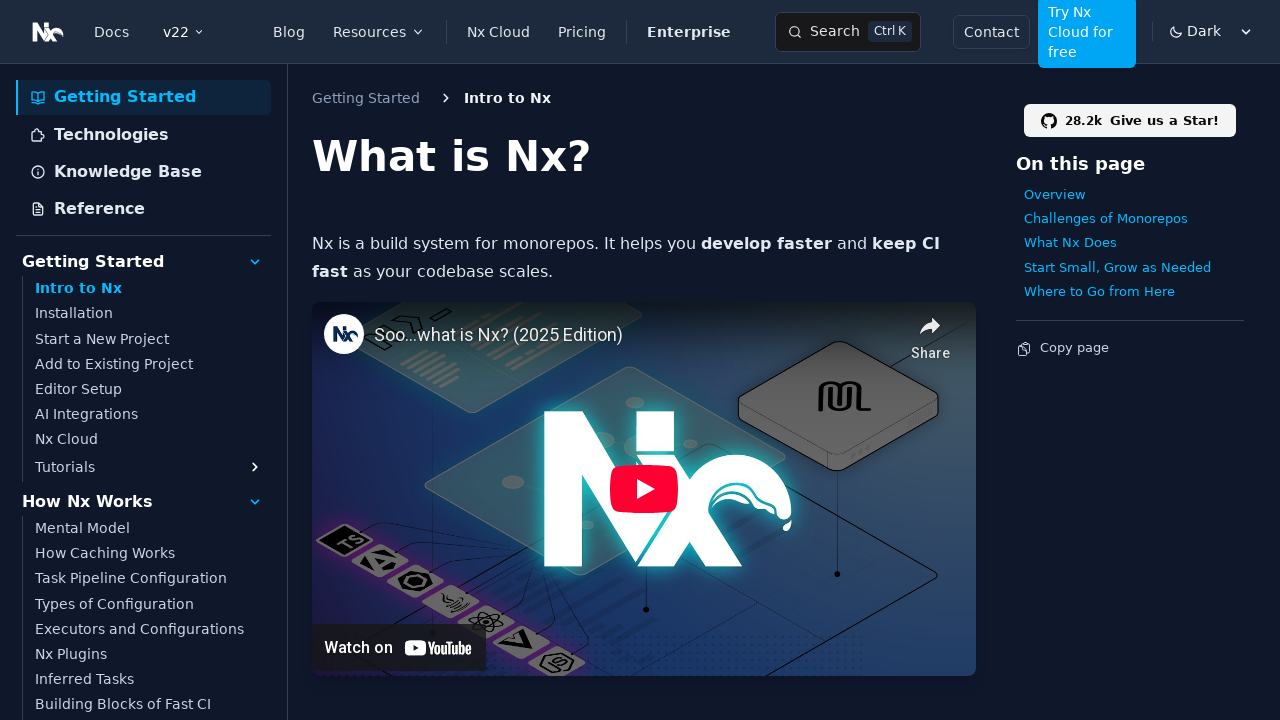

Selected 'auto' theme option on internal:role=combobox[name="theme"i]
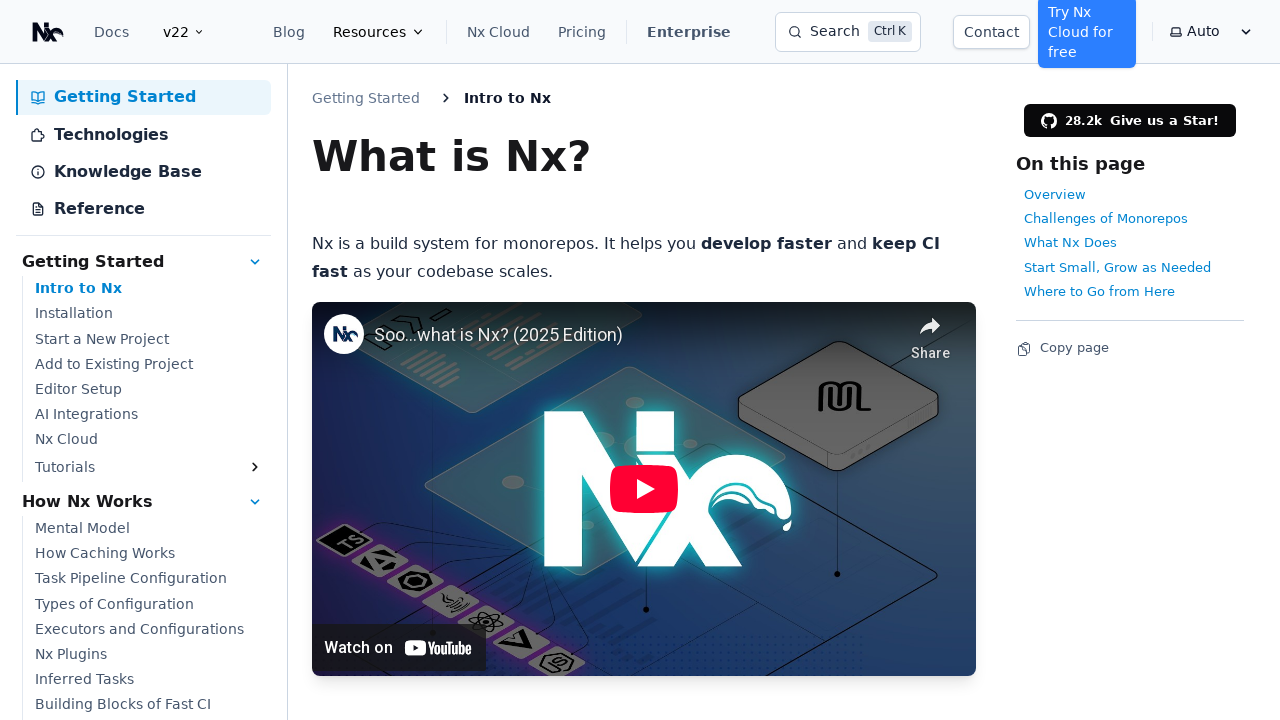

Verified theme selector input value is 'auto'
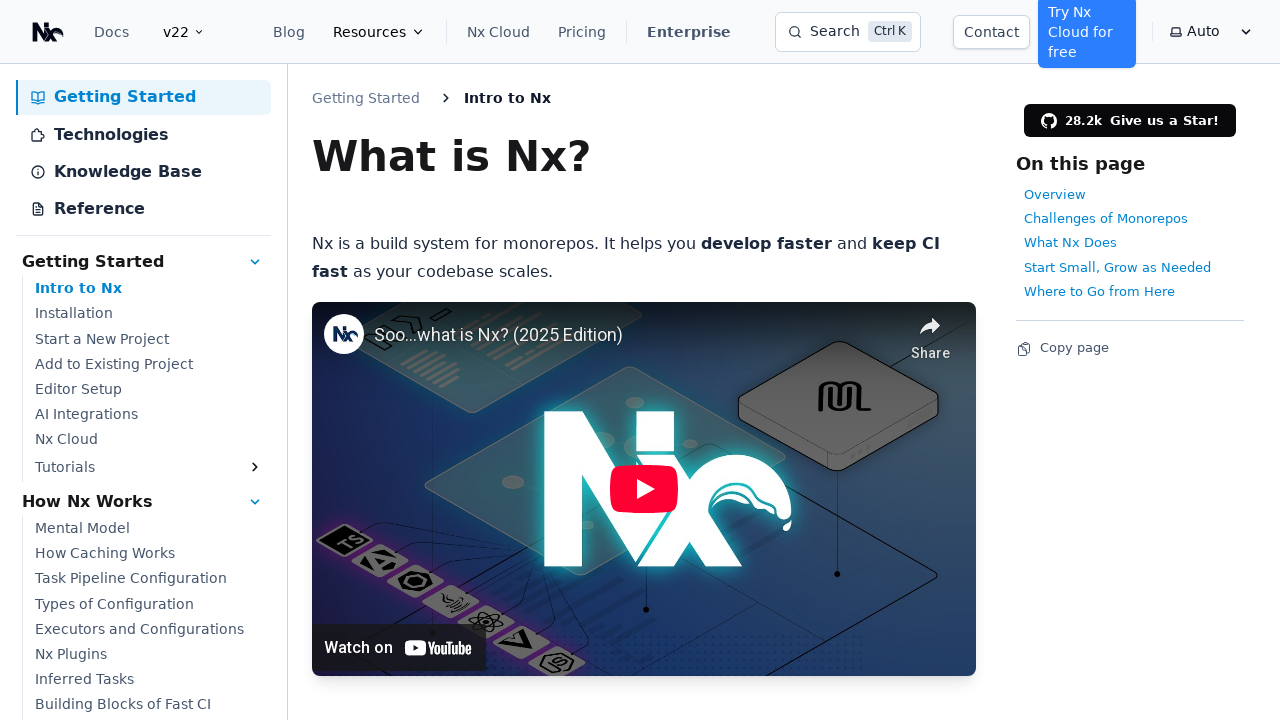

Retrieved document theme attribute value
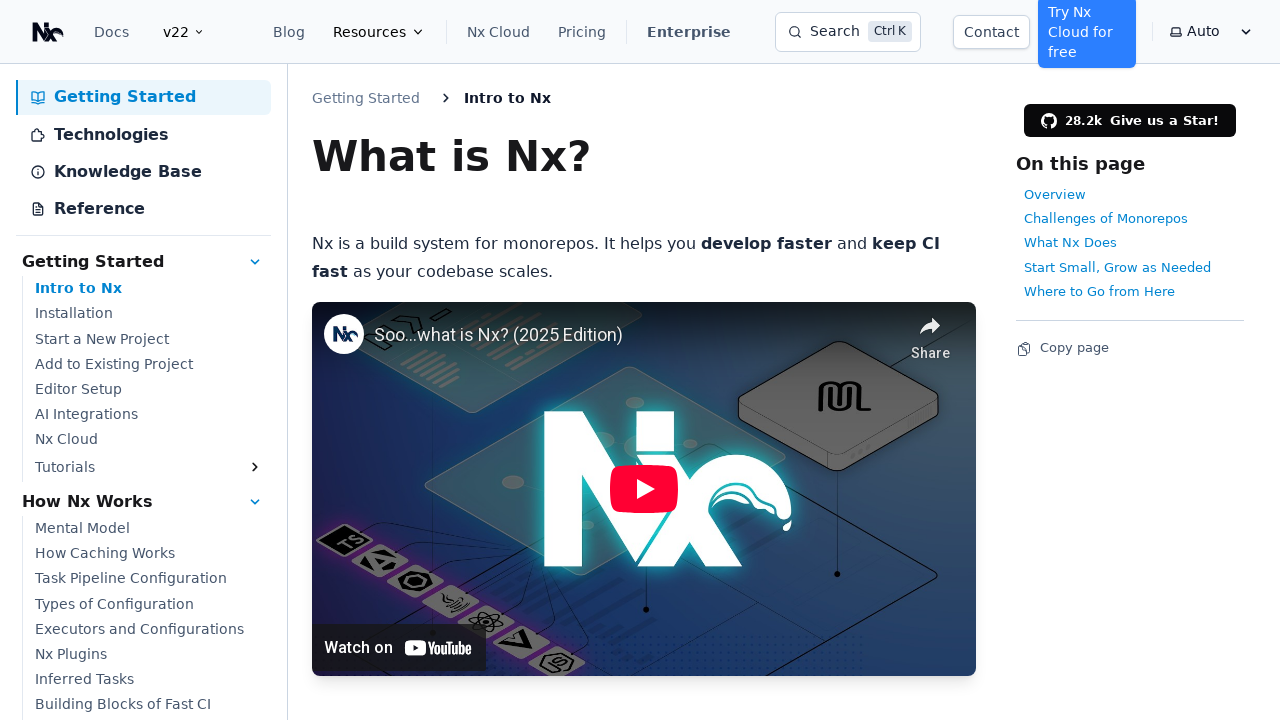

Verified document theme attribute is either 'light' or 'dark' in auto mode
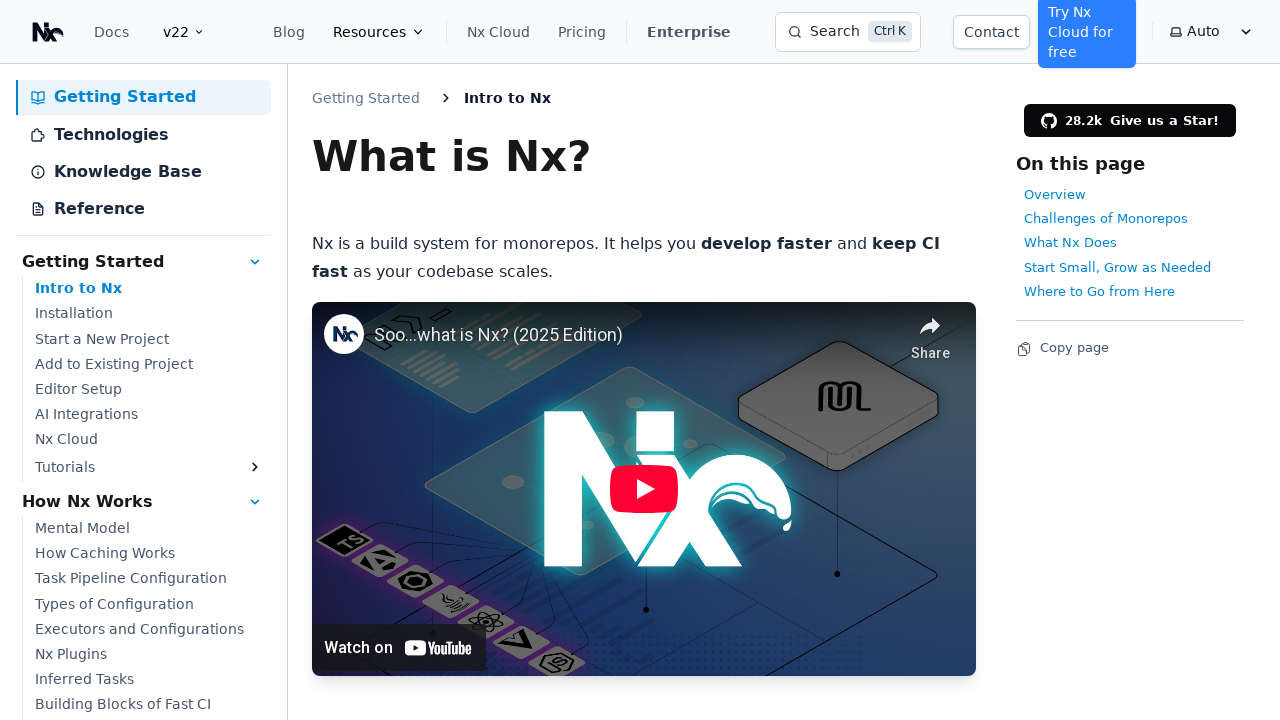

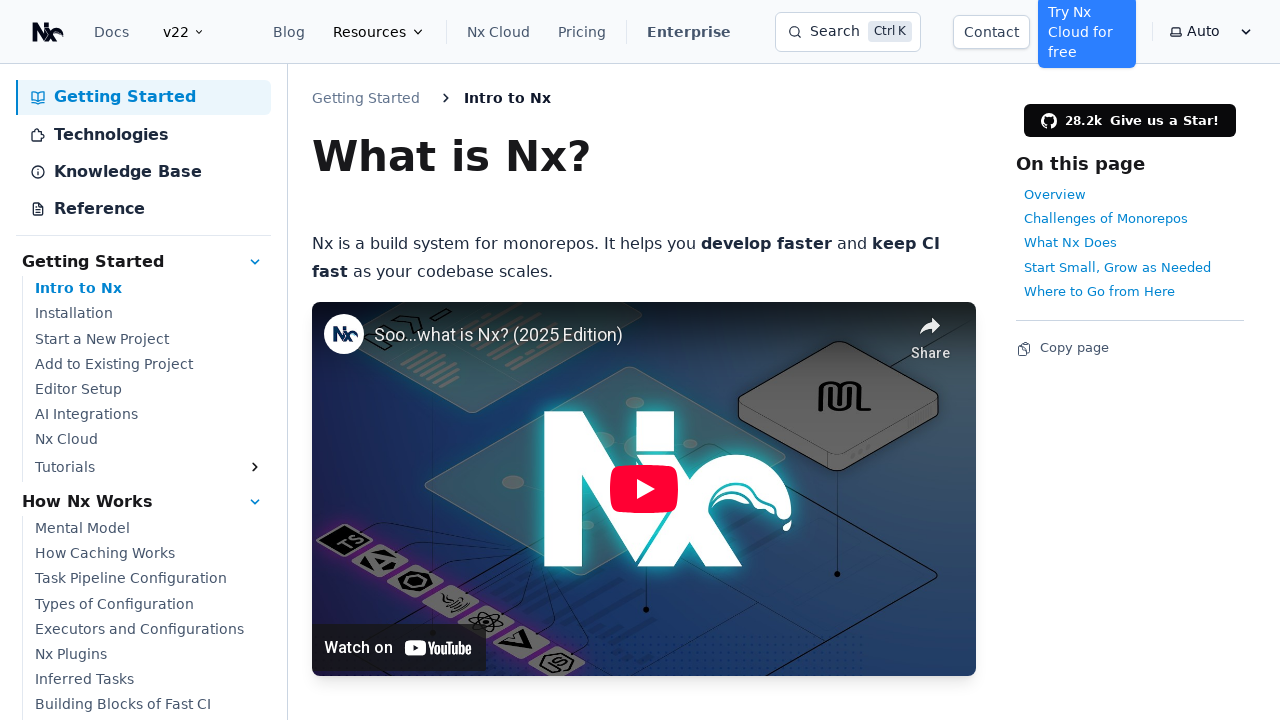